Tests checkbox functionality by navigating to the Checkboxes page, checking the first checkbox, unchecking the second checkbox, and then checking it again.

Starting URL: https://the-internet.herokuapp.com/

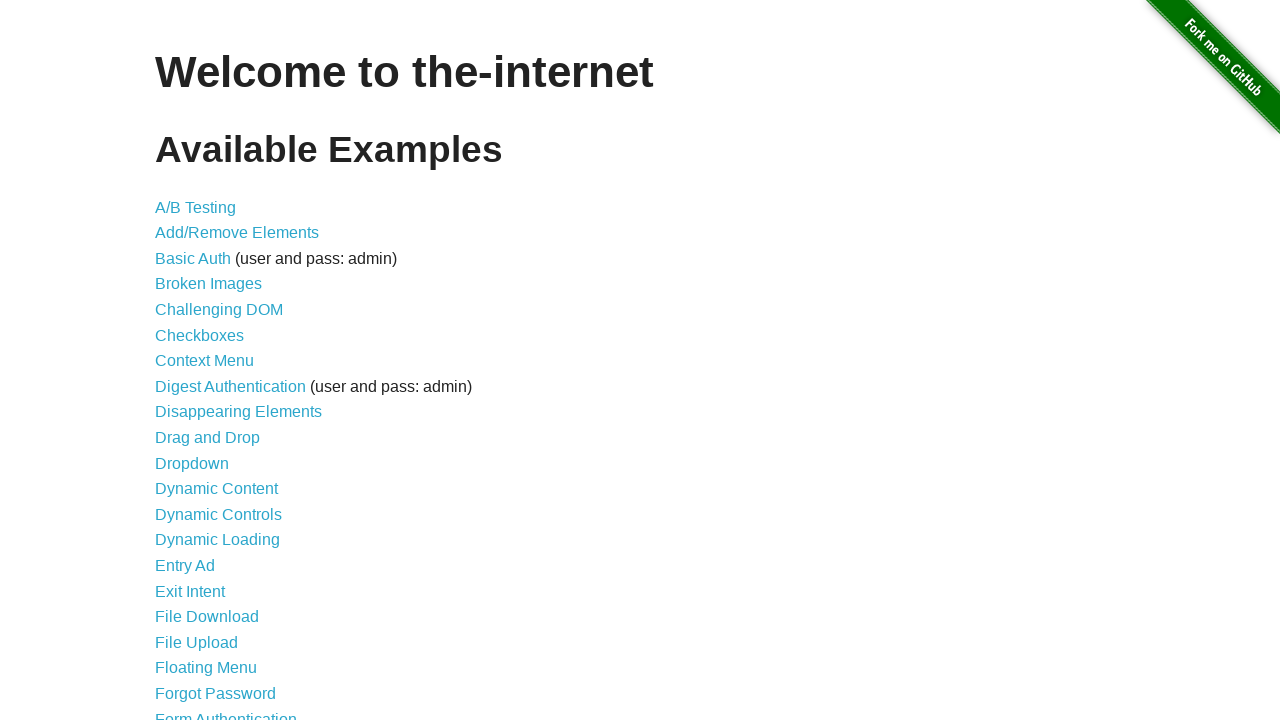

Clicked on the Checkboxes link to navigate to checkboxes page at (200, 335) on internal:role=link[name="Checkboxes"i]
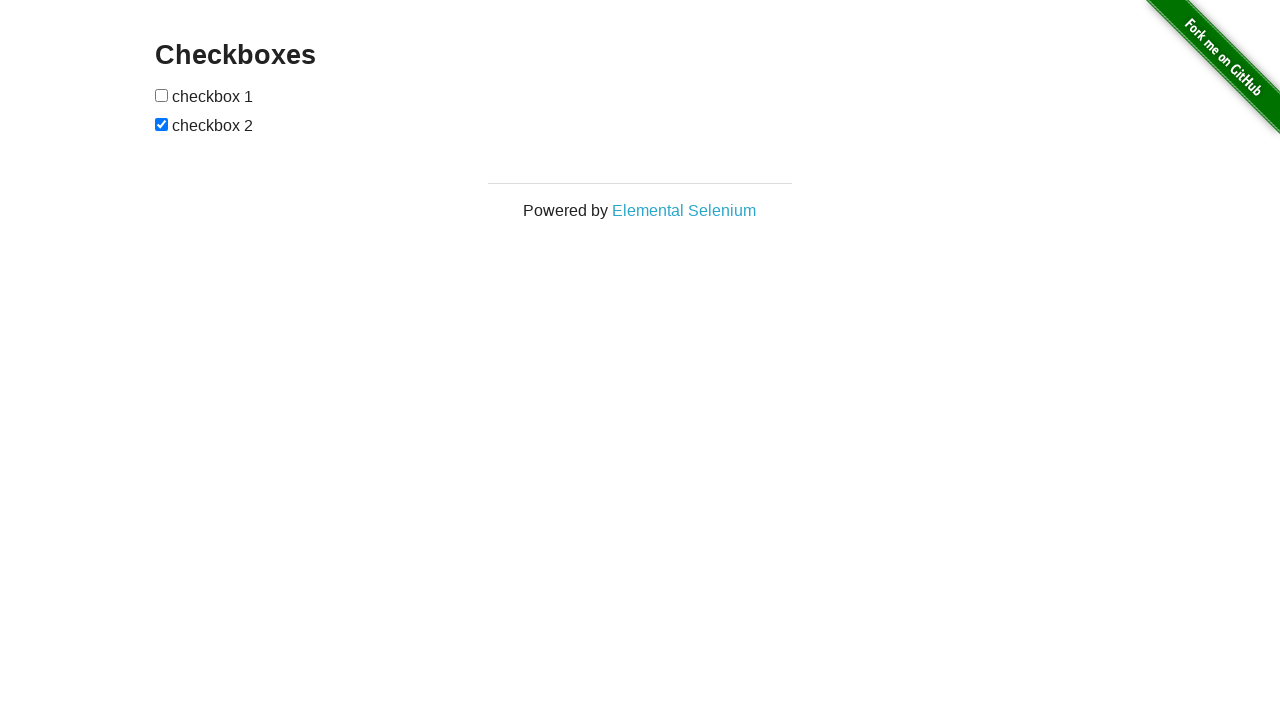

Checked the first checkbox at (162, 95) on internal:role=checkbox >> nth=0
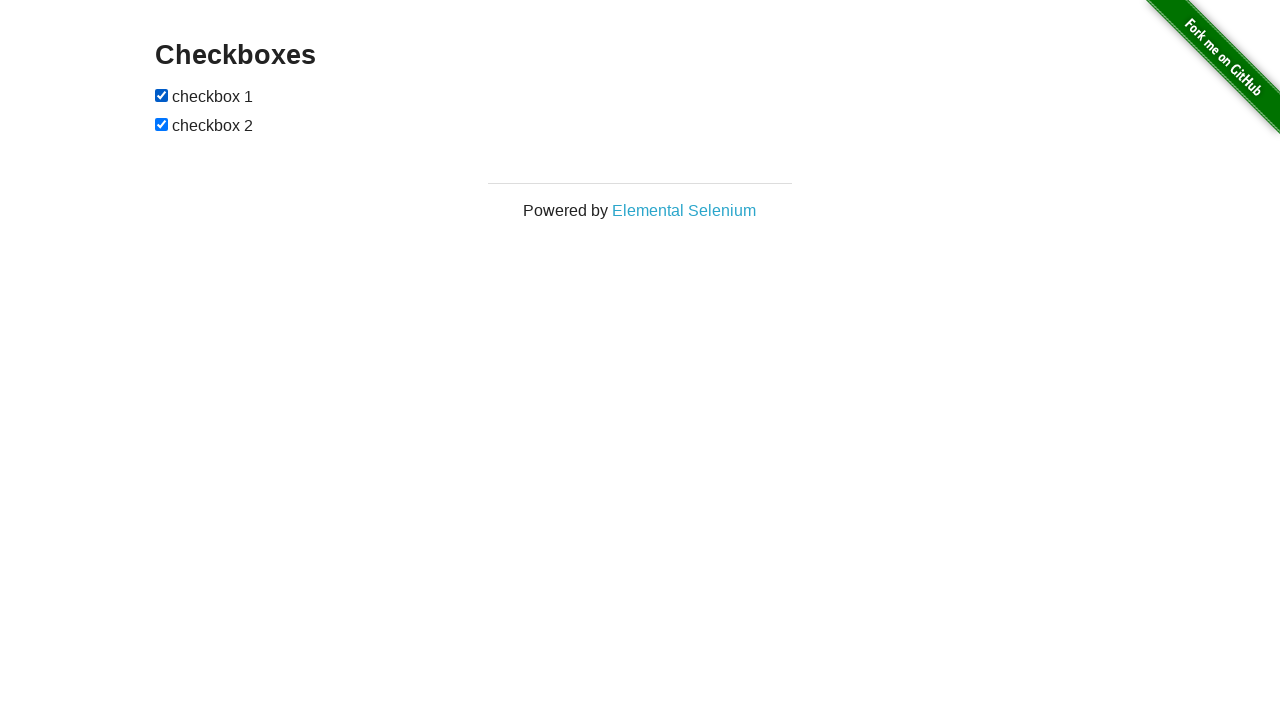

Unchecked the second checkbox at (162, 124) on internal:role=checkbox >> nth=1
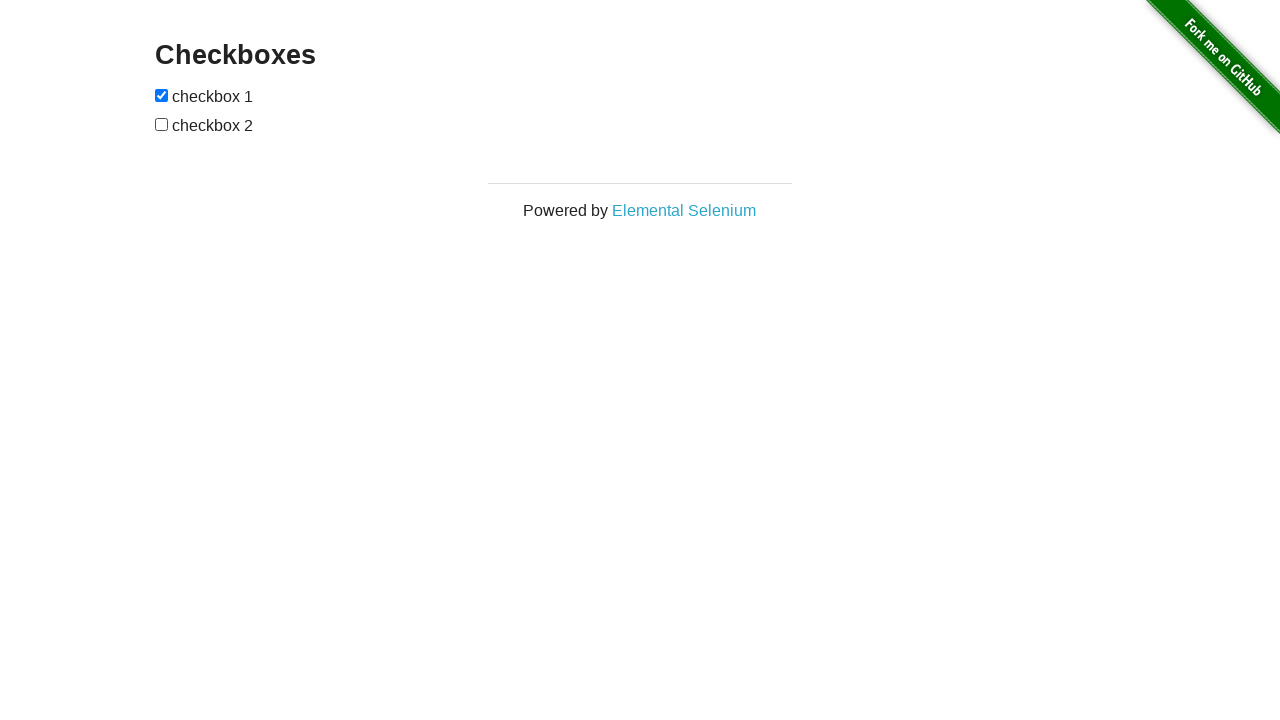

Checked the second checkbox again at (162, 124) on internal:role=checkbox >> nth=1
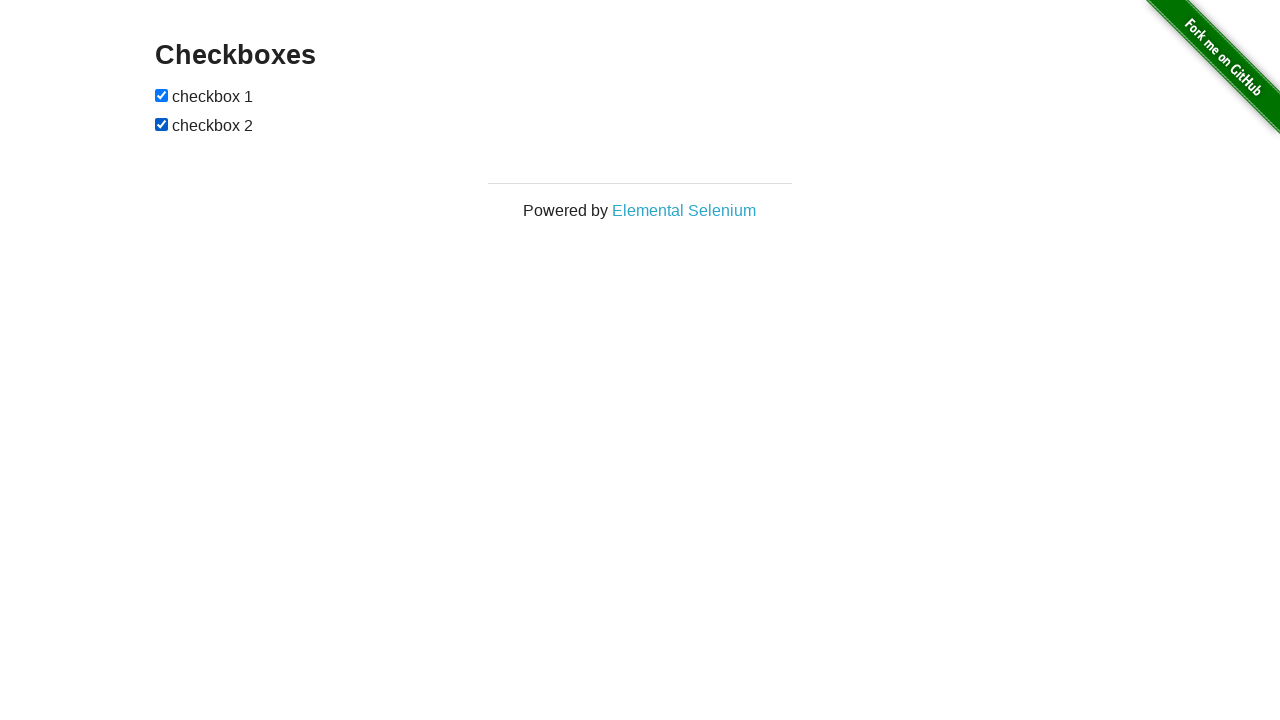

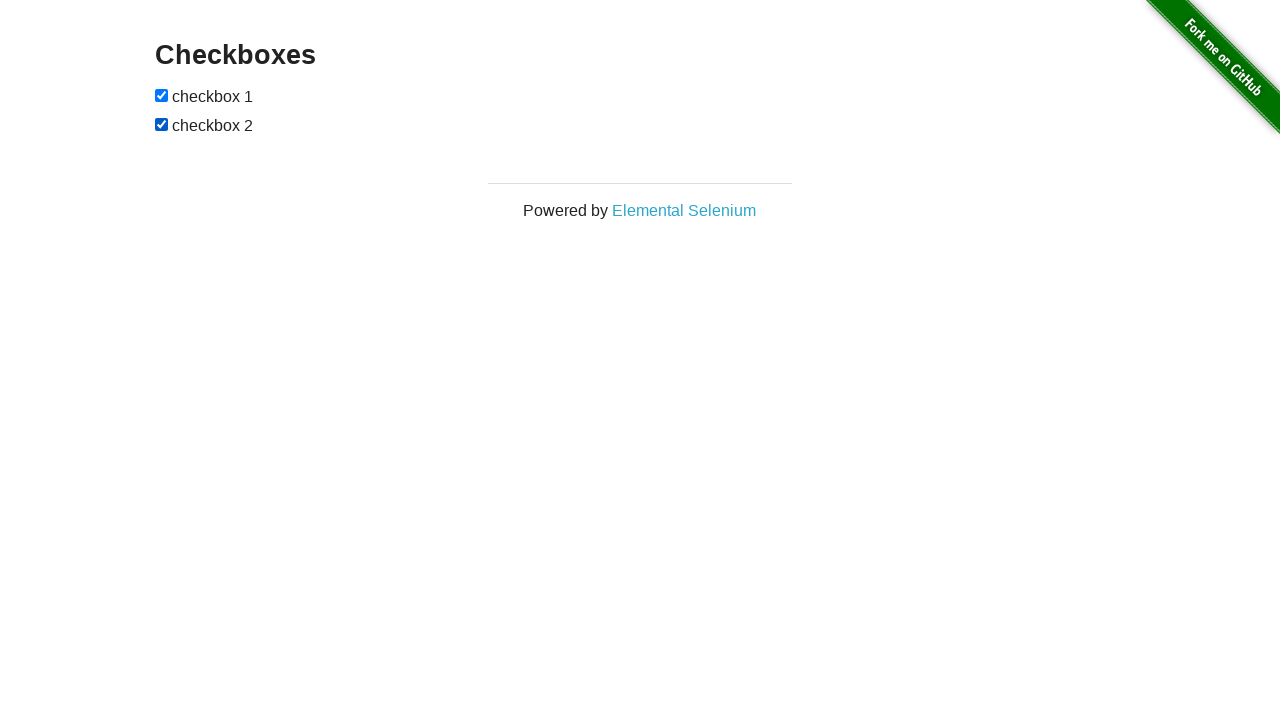